Opens a new tab in the browser to test tab creation functionality

Starting URL: https://www.selenium.dev

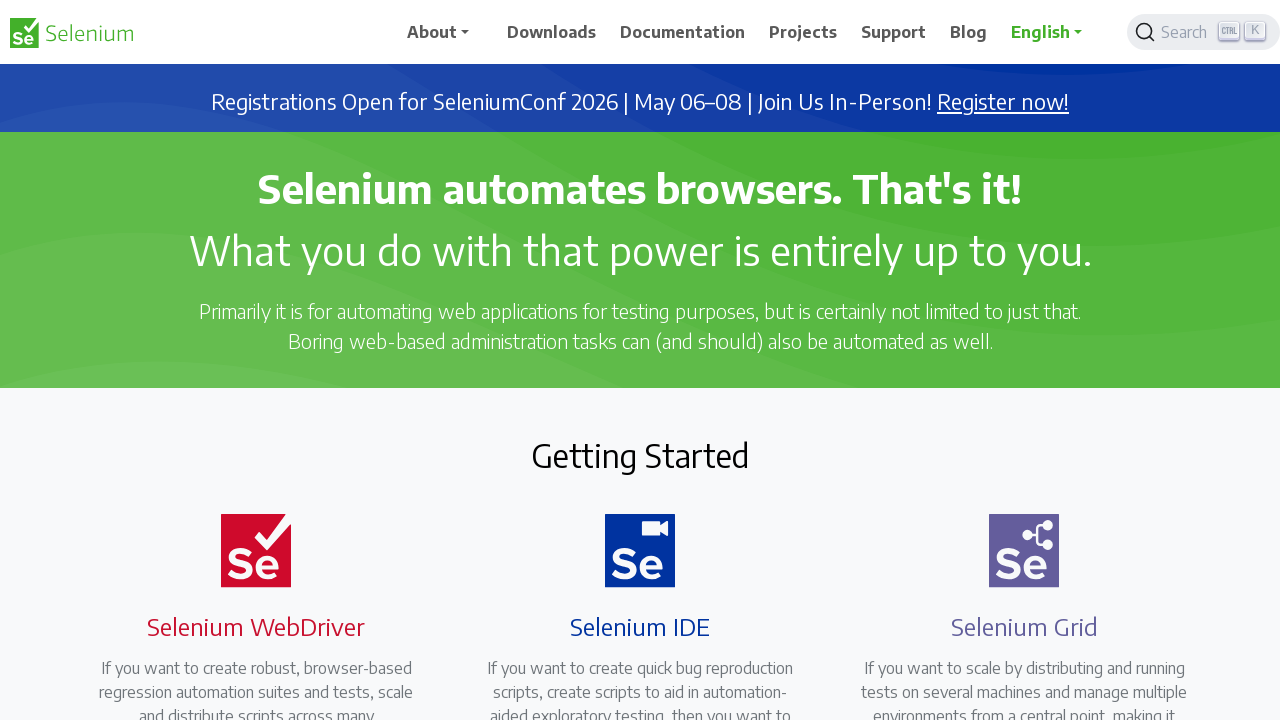

Created a new tab in the browser context
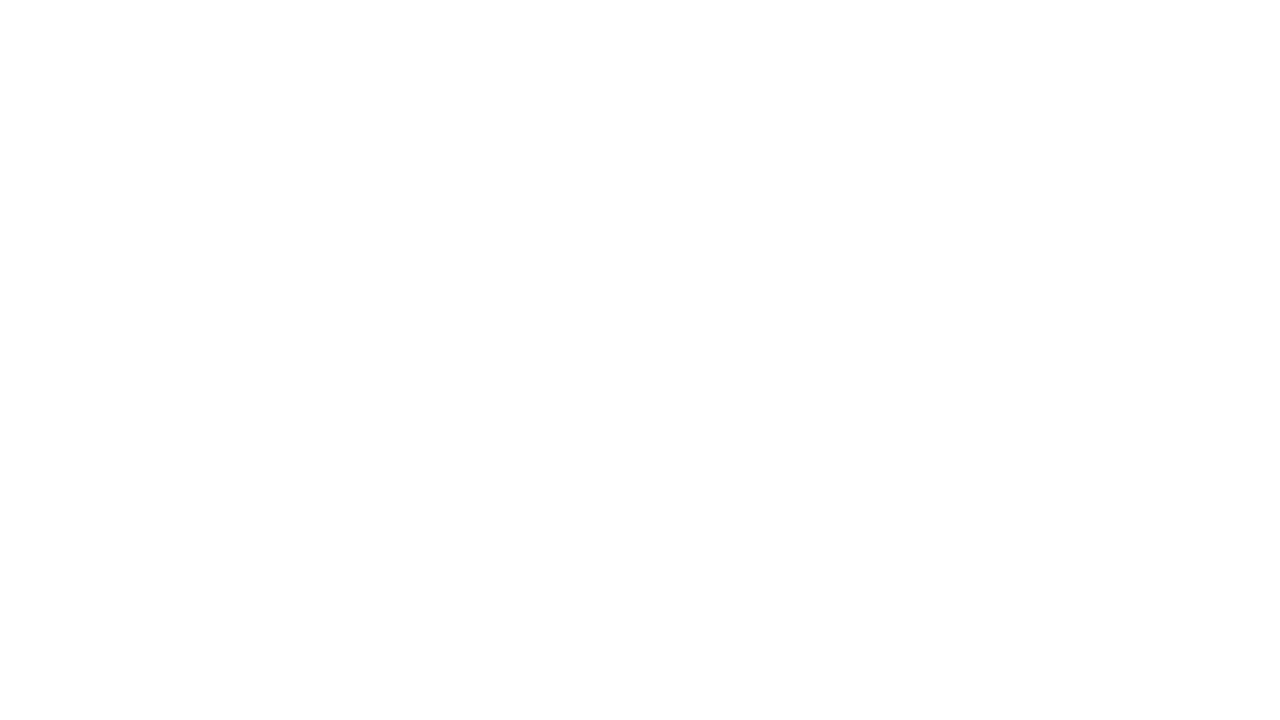

Waited for new tab page to load completely
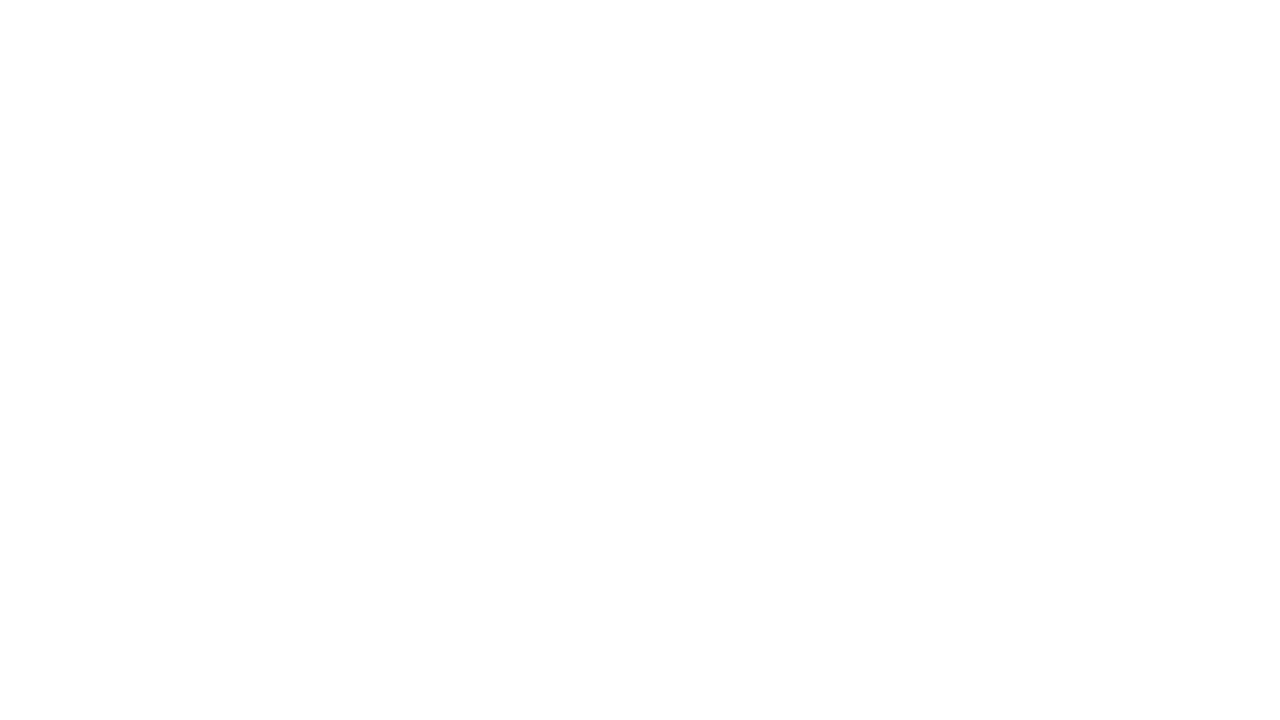

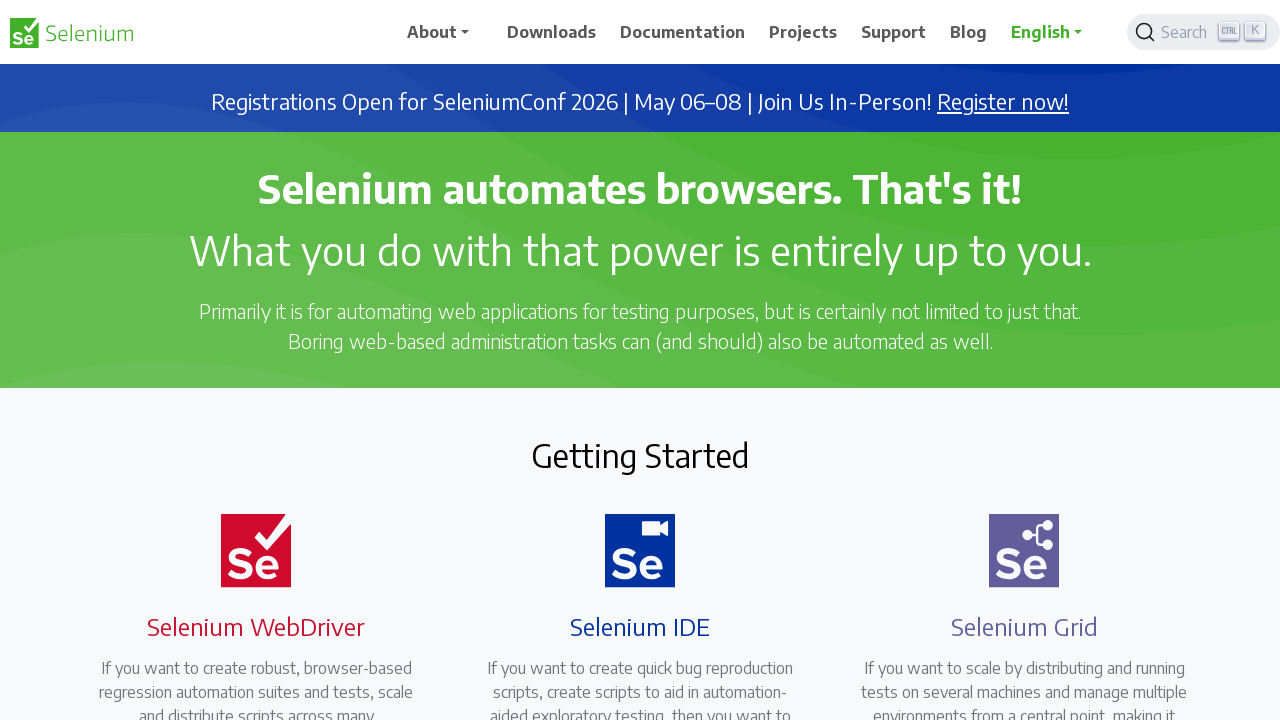